Navigates to Python.org, gets the page title, searches for "pycon" using the search input field, and submits the search

Starting URL: http://www.python.org

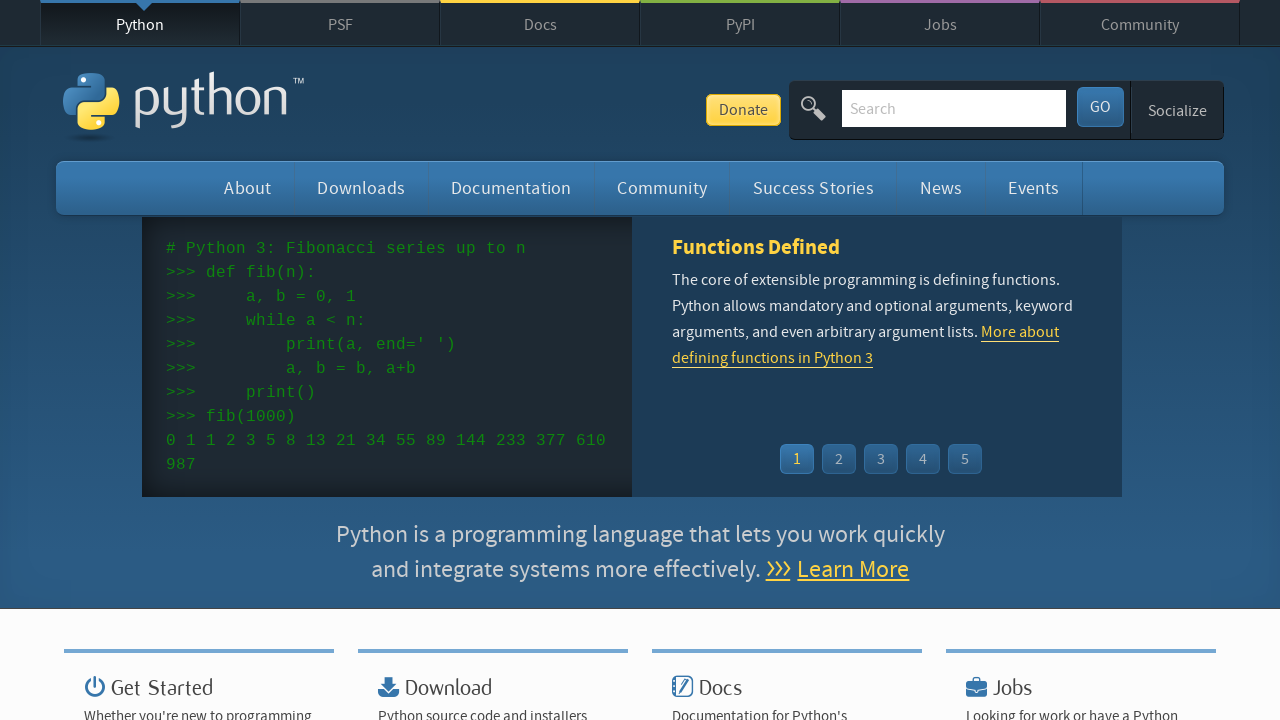

Retrieved page title from Python.org
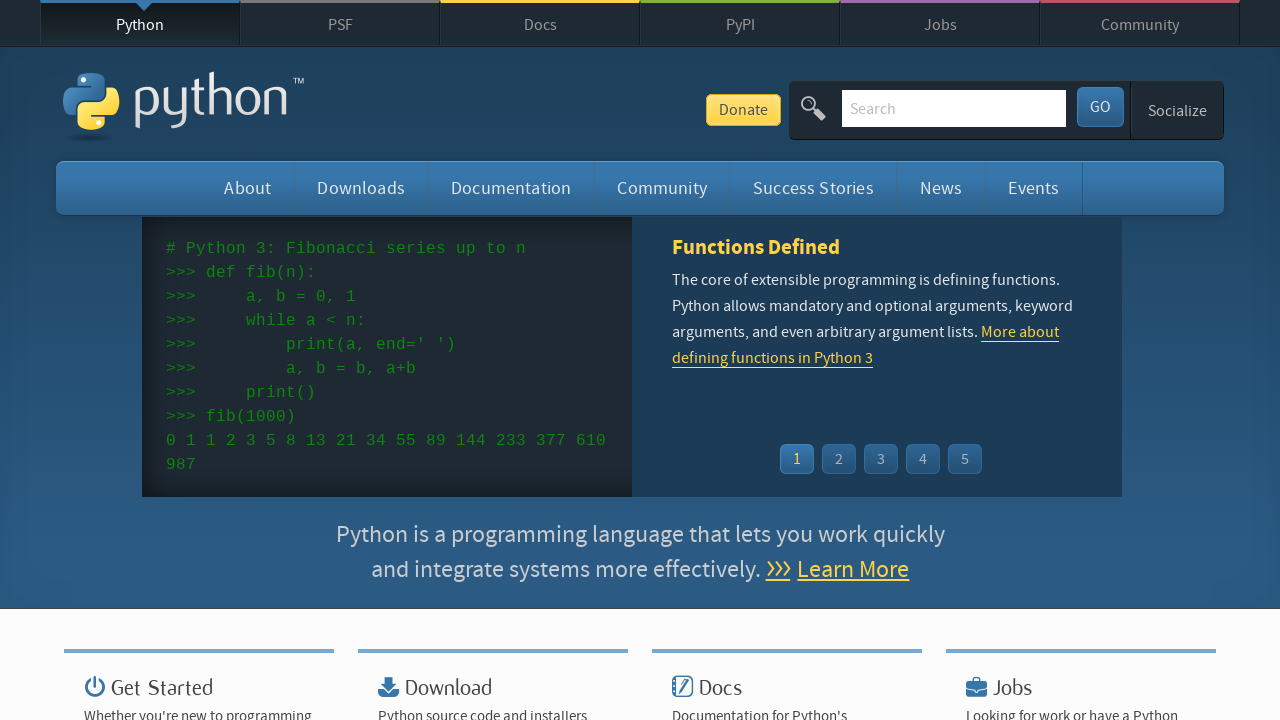

Cleared search input field on input[name='q']
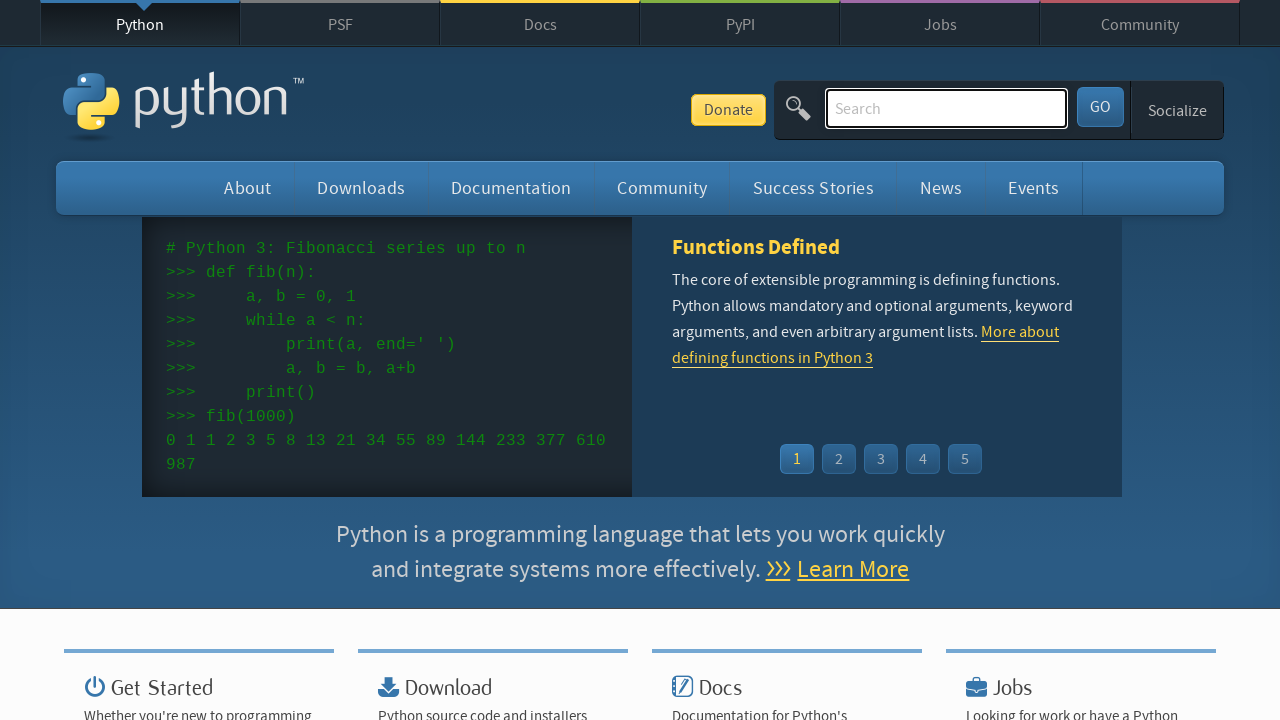

Entered 'pycon' into search field on input[name='q']
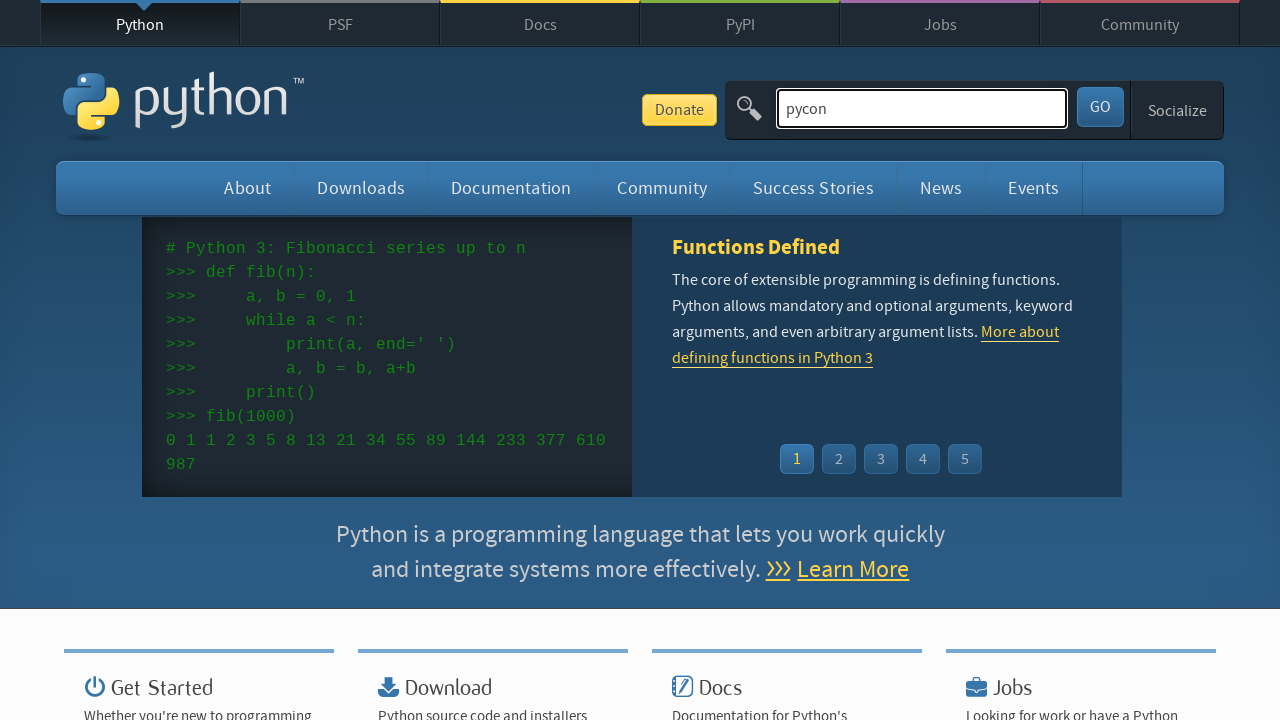

Submitted search by pressing Enter on input[name='q']
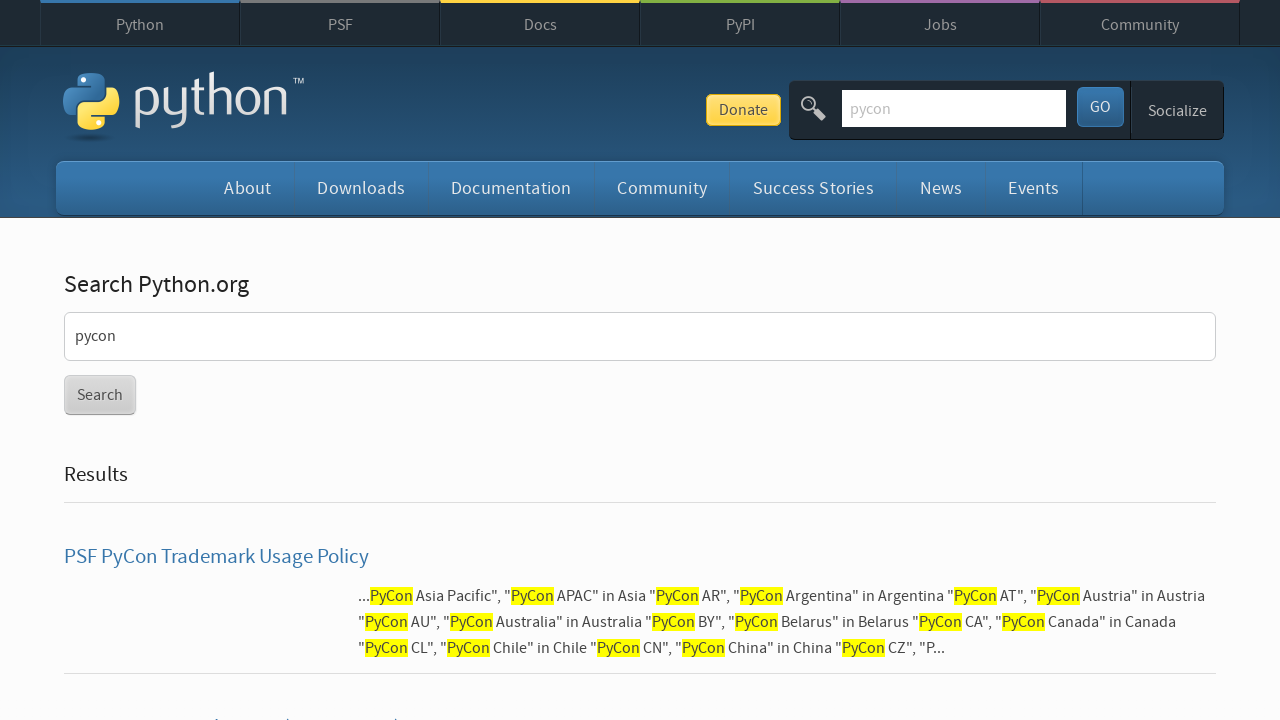

Search results loaded and network idle
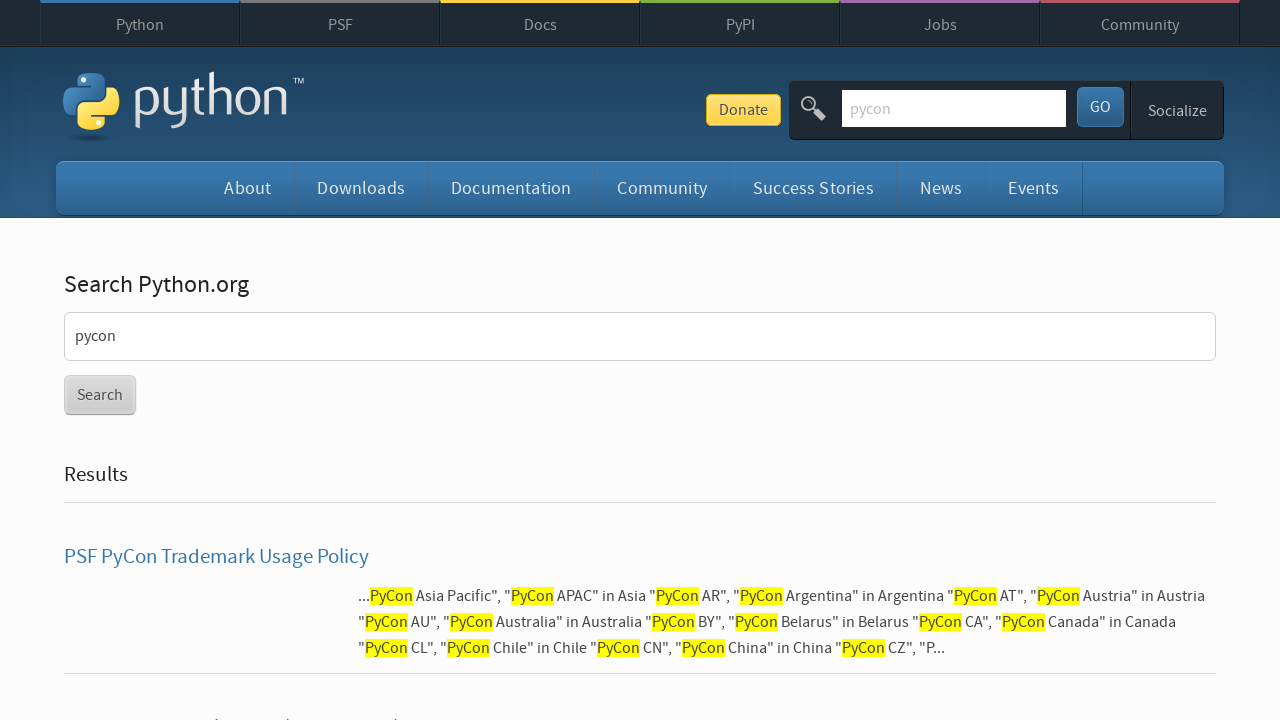

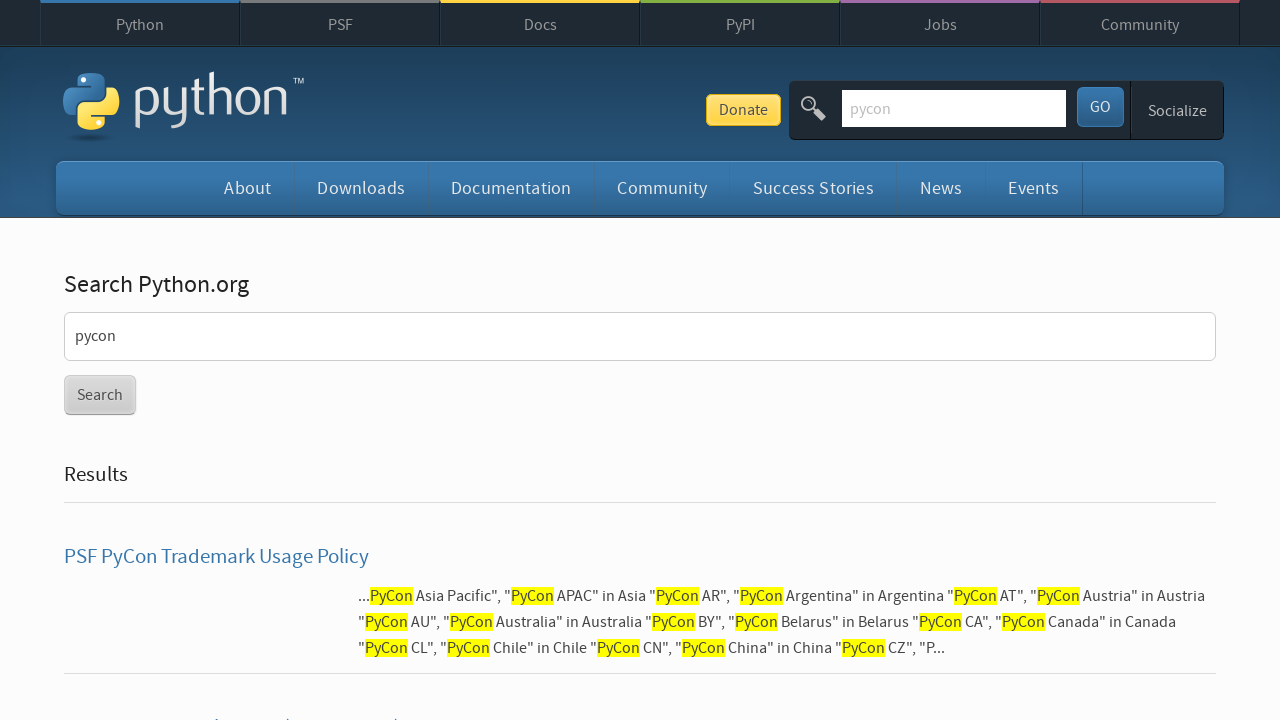